Tests navigation to the about section by clicking the about link in the navigation menu

Starting URL: https://mrjohn5on.github.io/

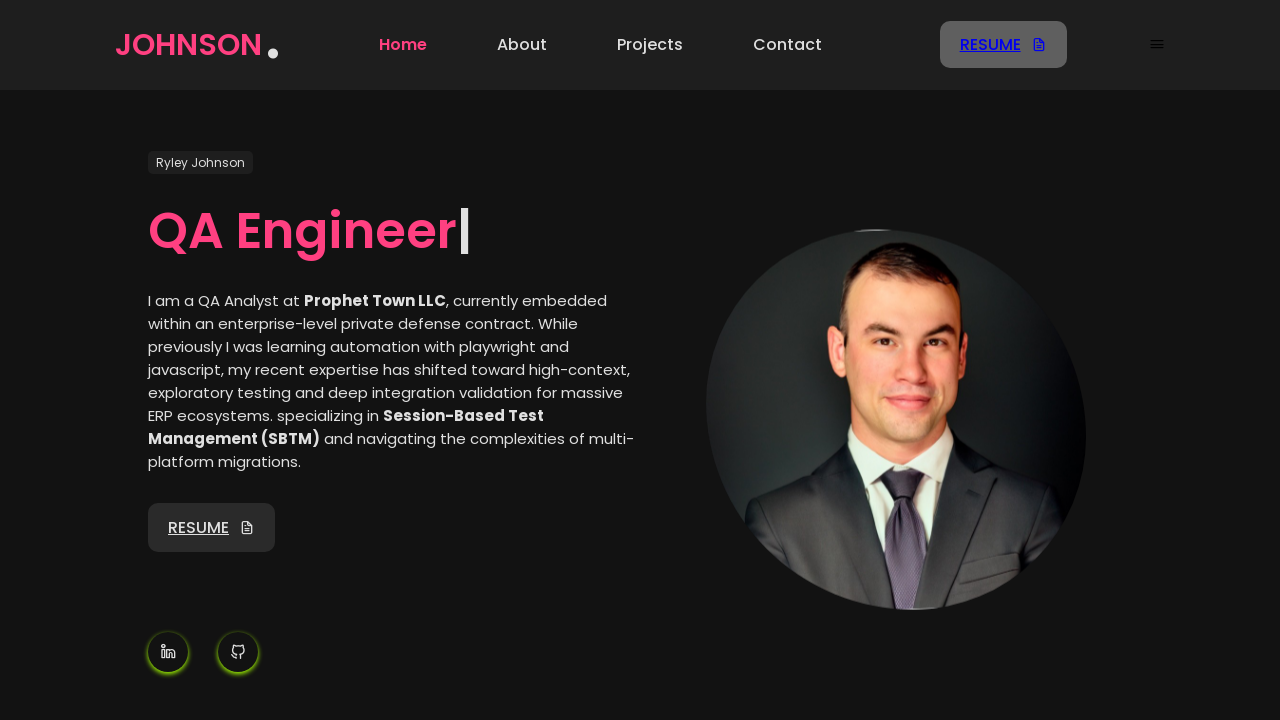

Clicked about link in navigation menu at (522, 45) on xpath=//*[@id="myNavMenu"]/ul/li[2]/a
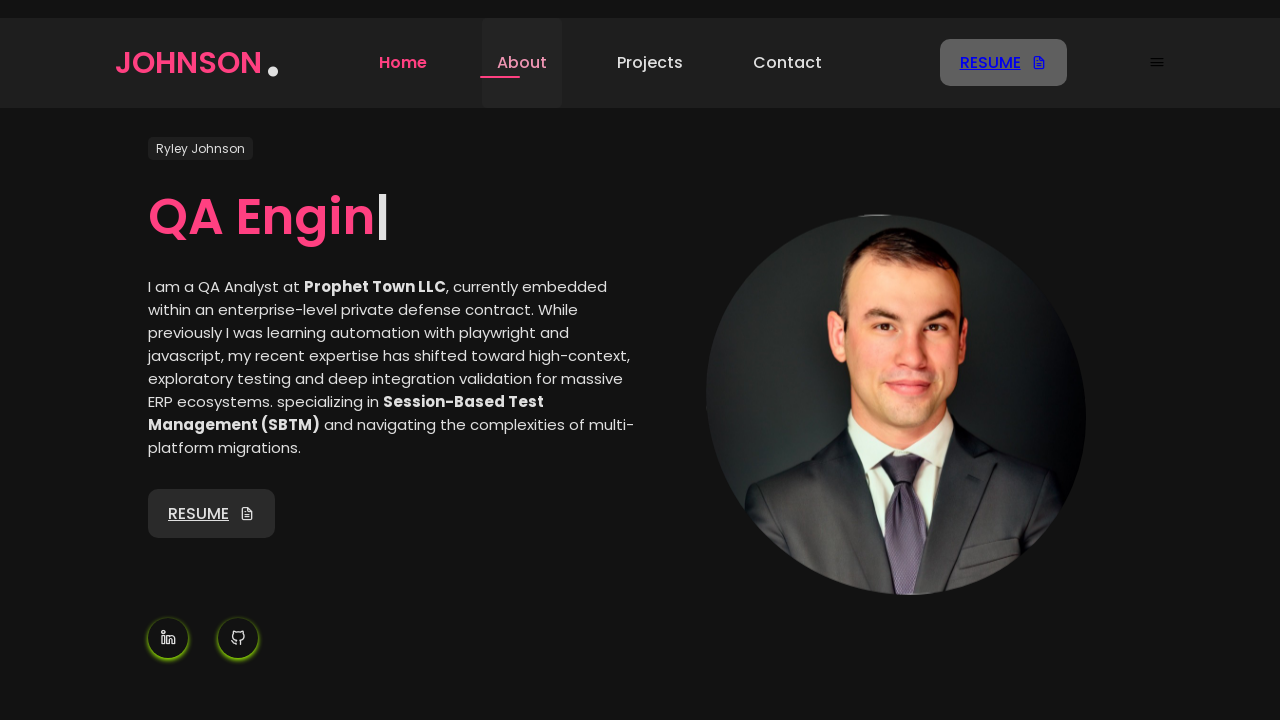

Navigation to about section completed - URL changed to #about
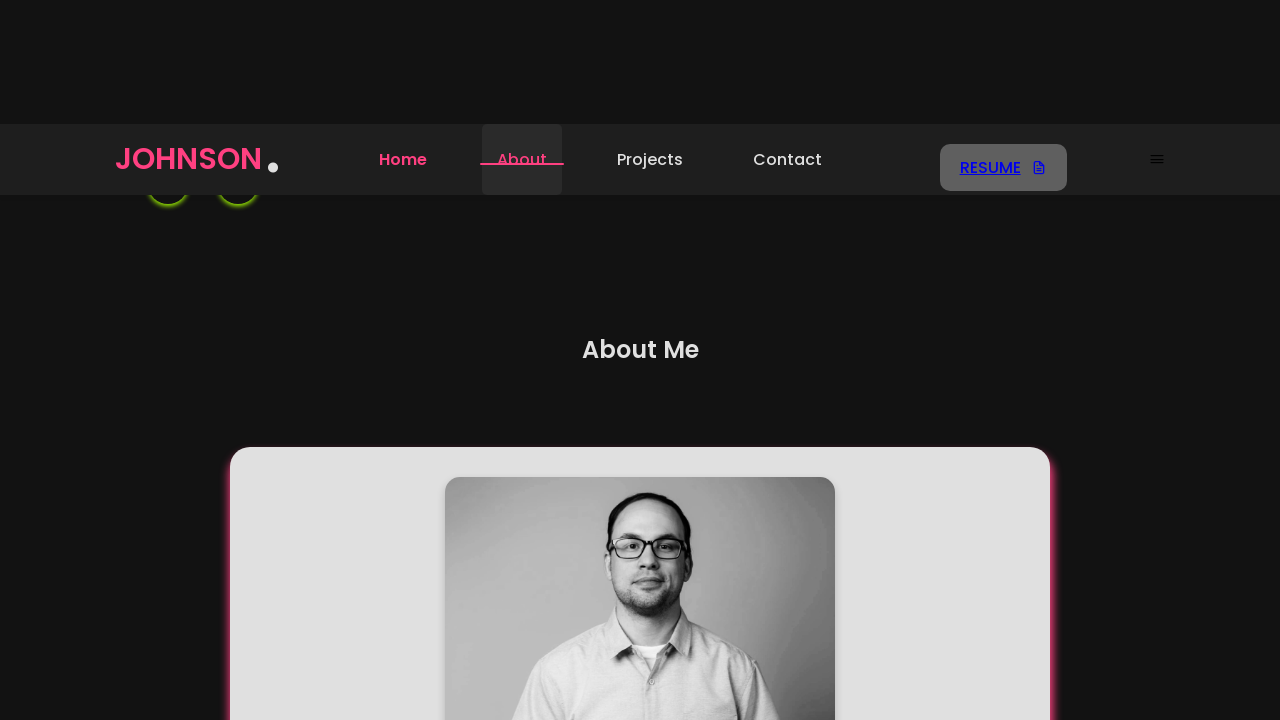

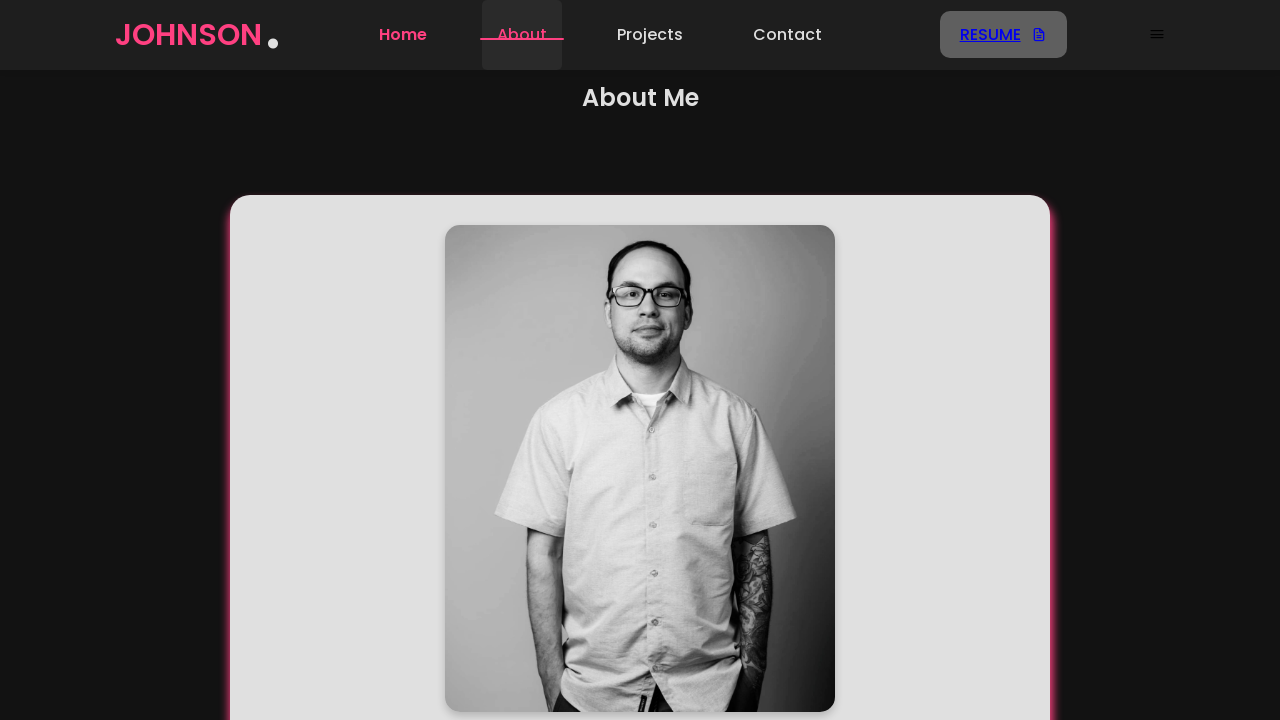